Tests the autocomplete input field on Rahul Shetty Academy's automation practice page by filling it with a test string

Starting URL: https://rahulshettyacademy.com/AutomationPractice/

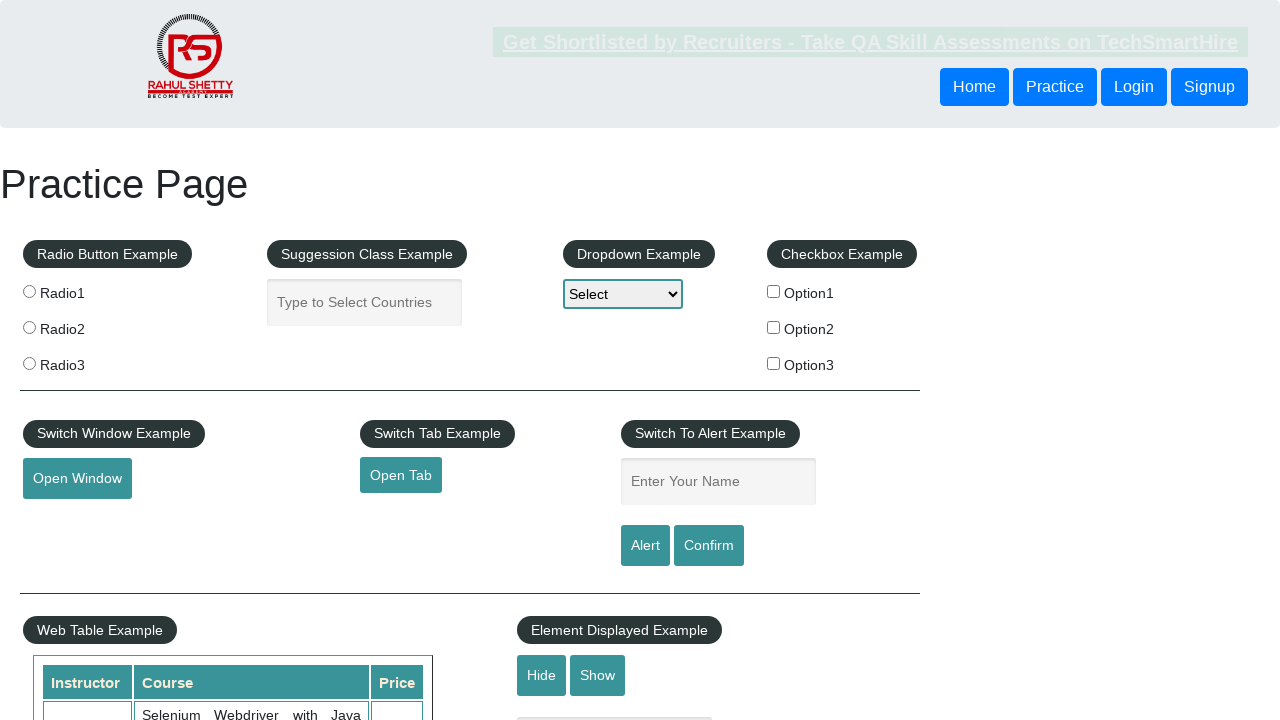

Filled autocomplete input field with 'Hello World!' on #autocomplete
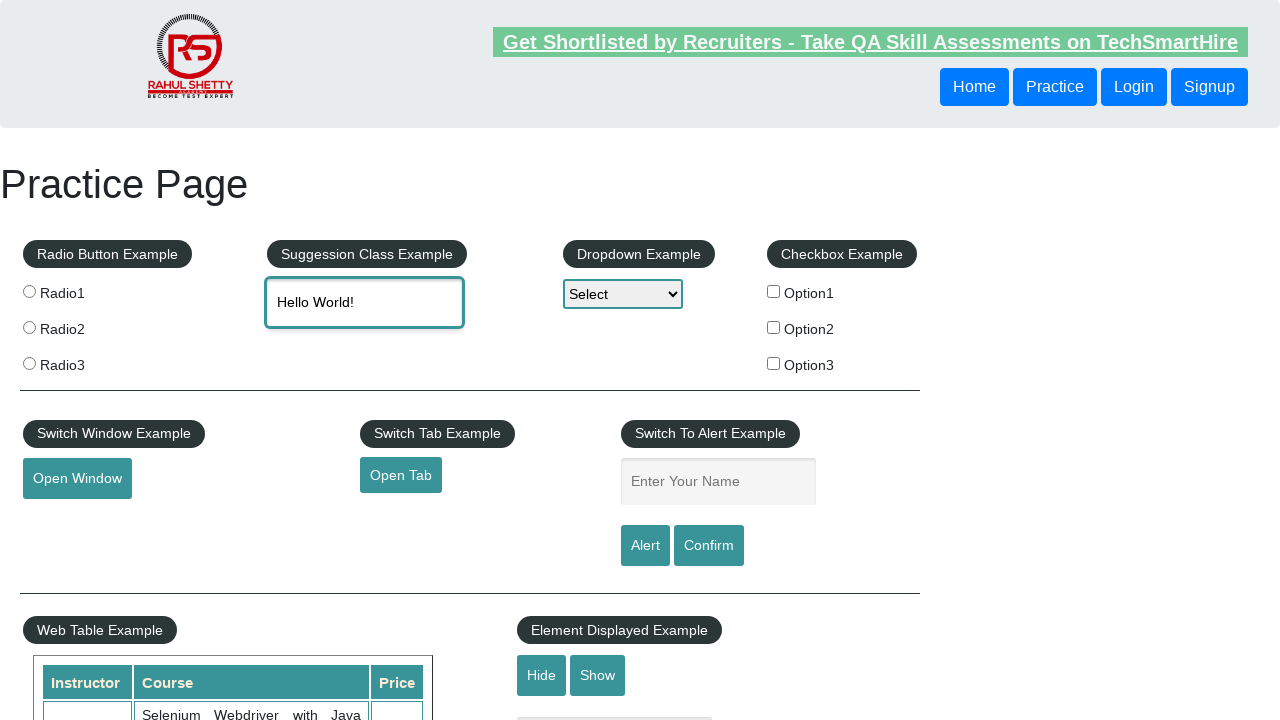

Waited 2000ms for autocomplete suggestions to appear
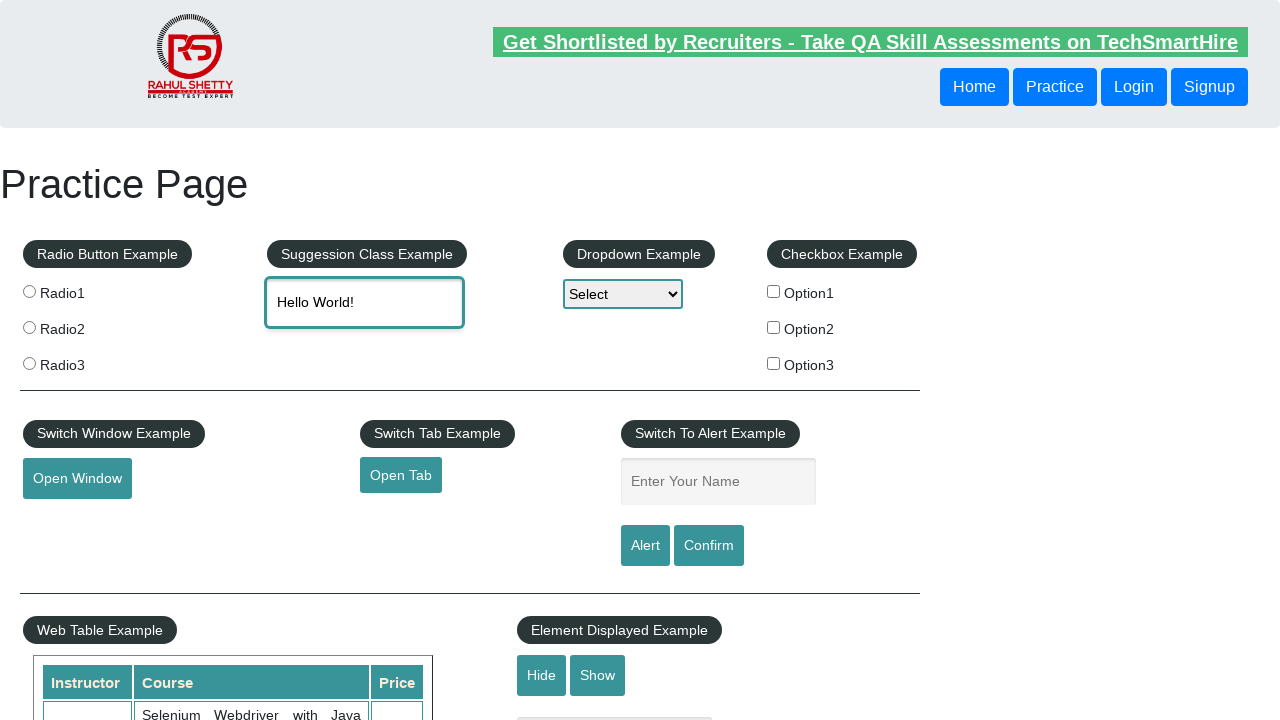

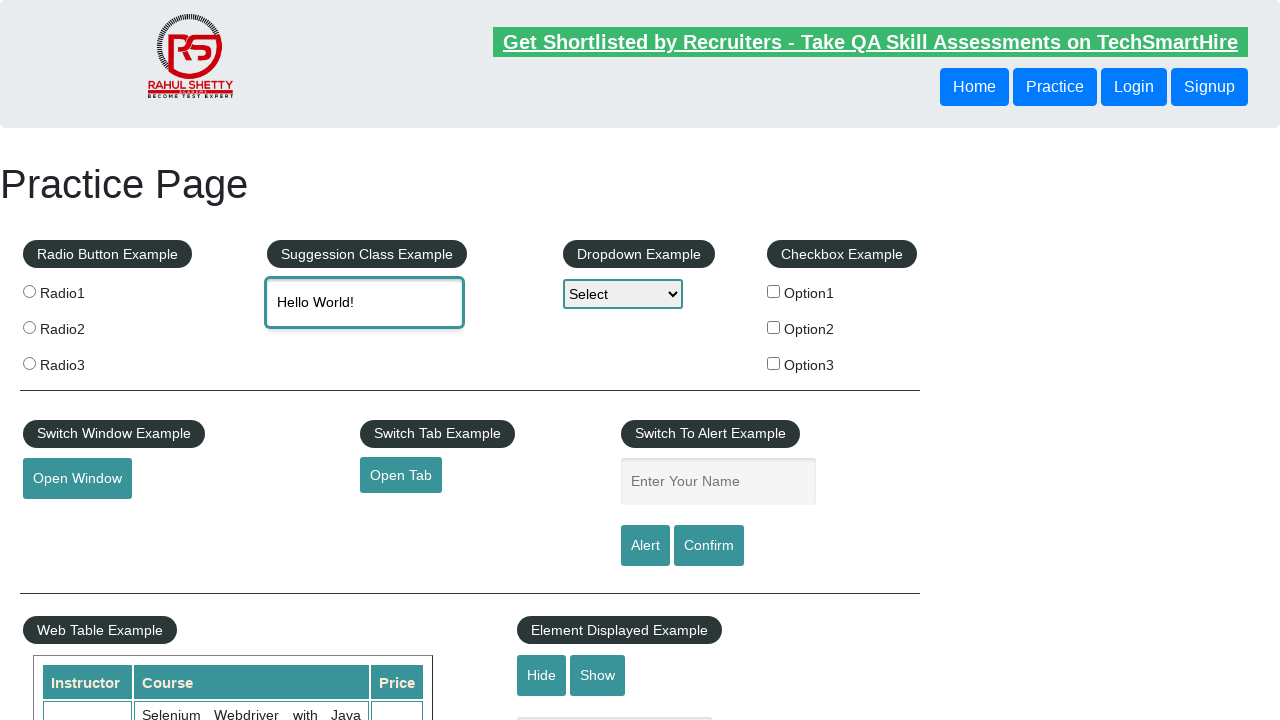